Tests alert handling by triggering a prompt alert, entering text, and accepting it

Starting URL: https://testpages.herokuapp.com/styled/alerts/alert-test.html

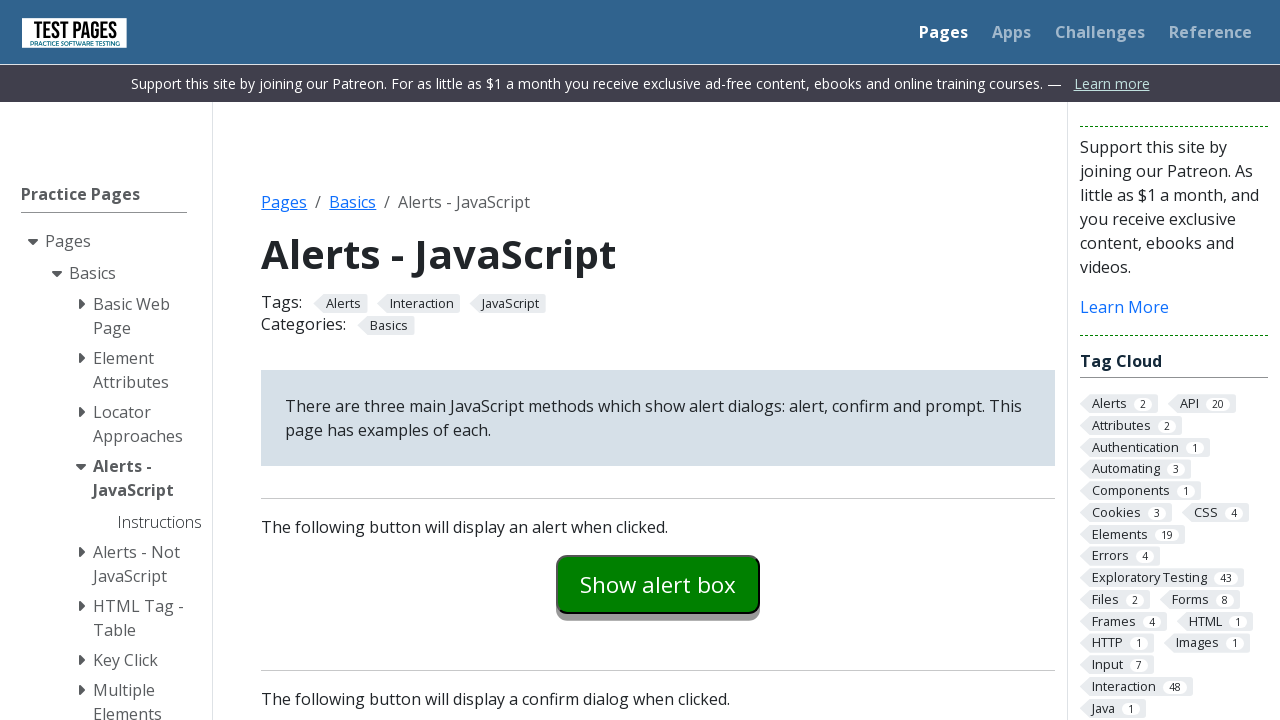

Clicked prompt example button to trigger alert at (658, 360) on #promptexample
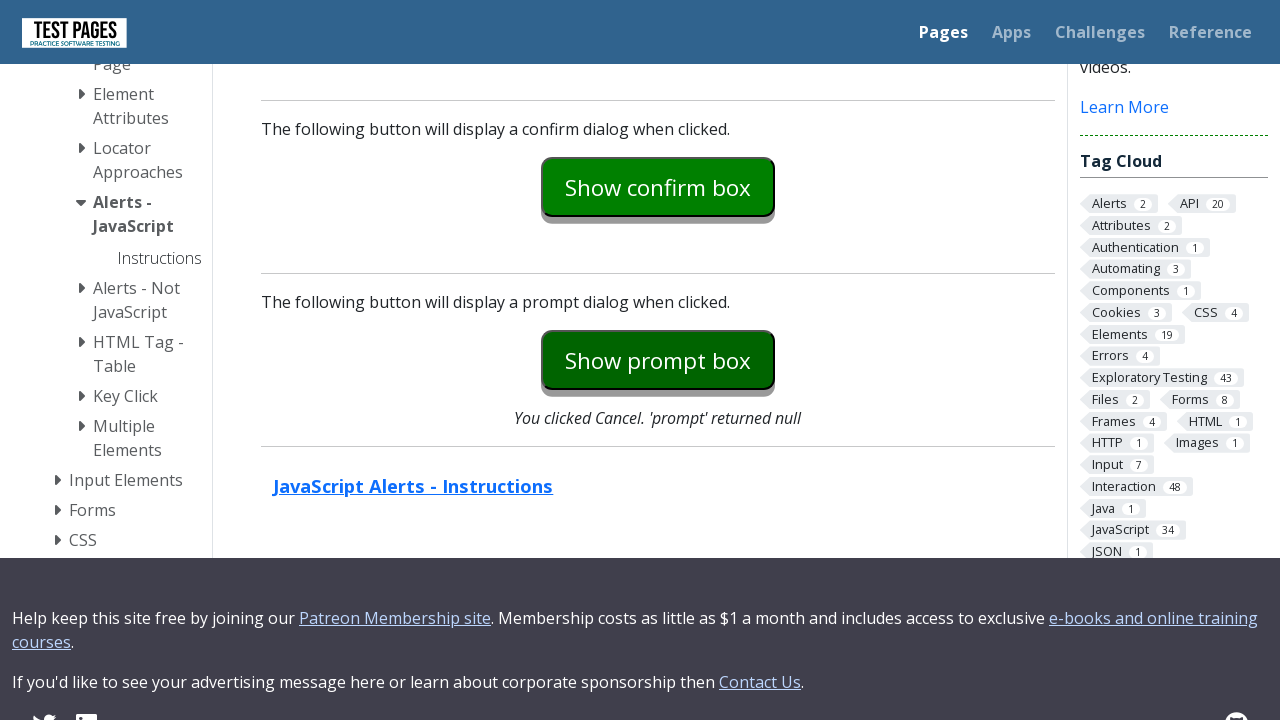

Set up dialog handler to intercept and handle alerts
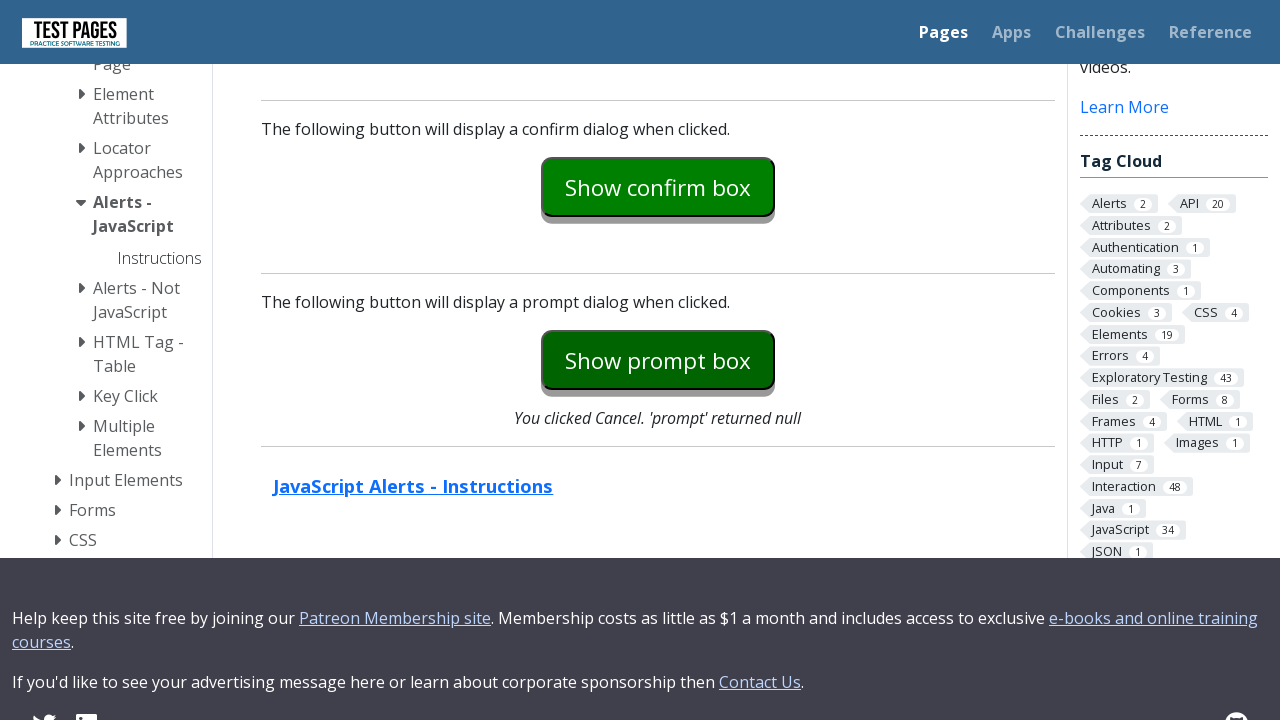

Prompt alert was handled automatically with dialog handler
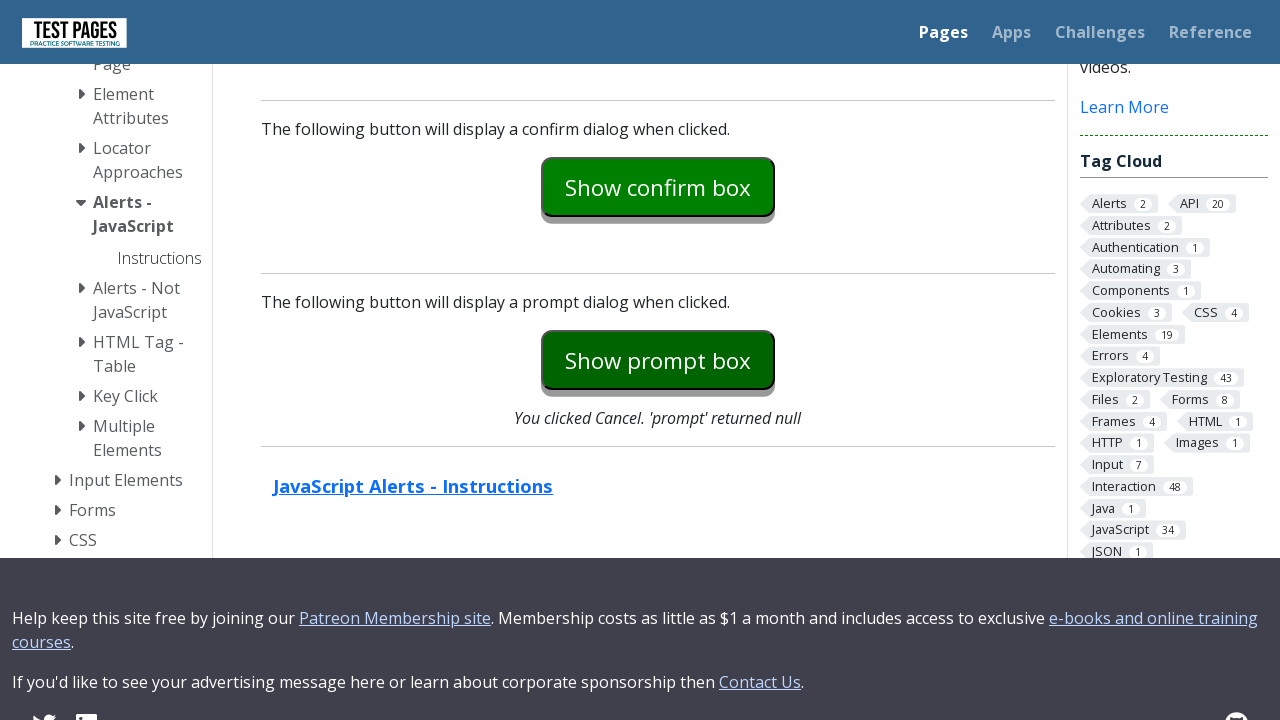

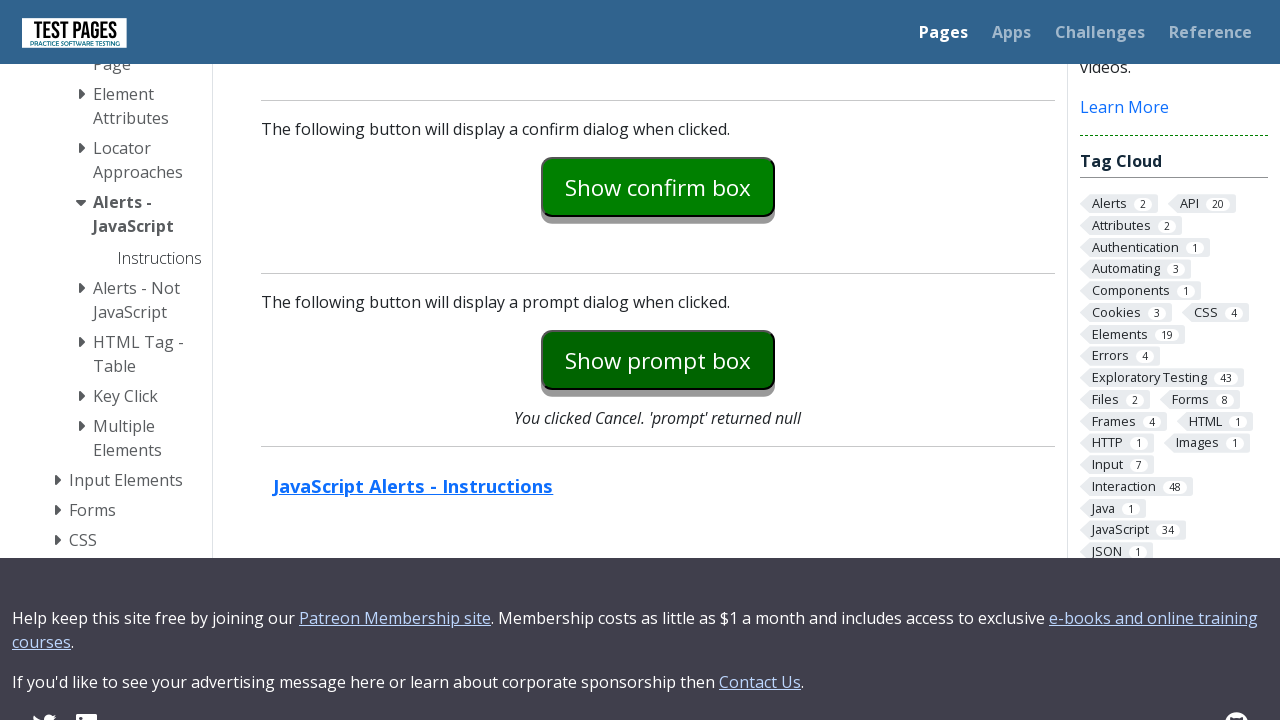